Tests that edits are saved when the edit input loses focus (blur event).

Starting URL: https://demo.playwright.dev/todomvc

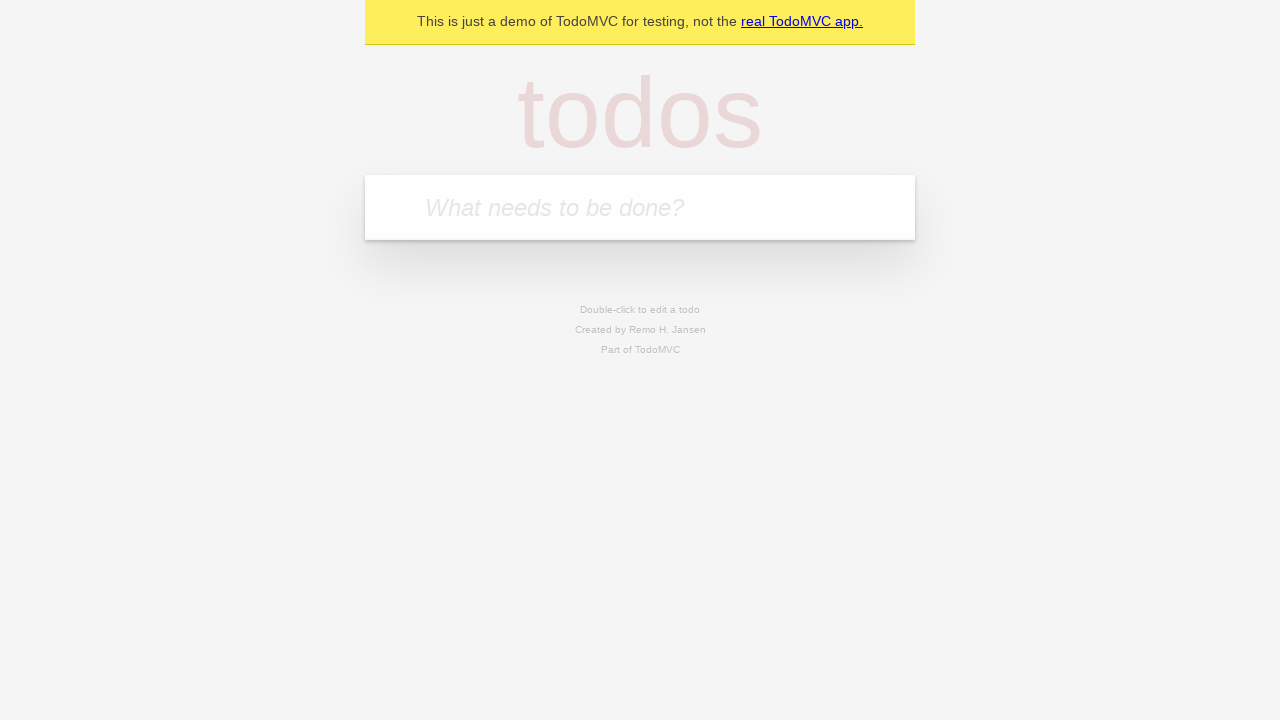

Filled new todo input with 'buy some cheese' on internal:attr=[placeholder="What needs to be done?"i]
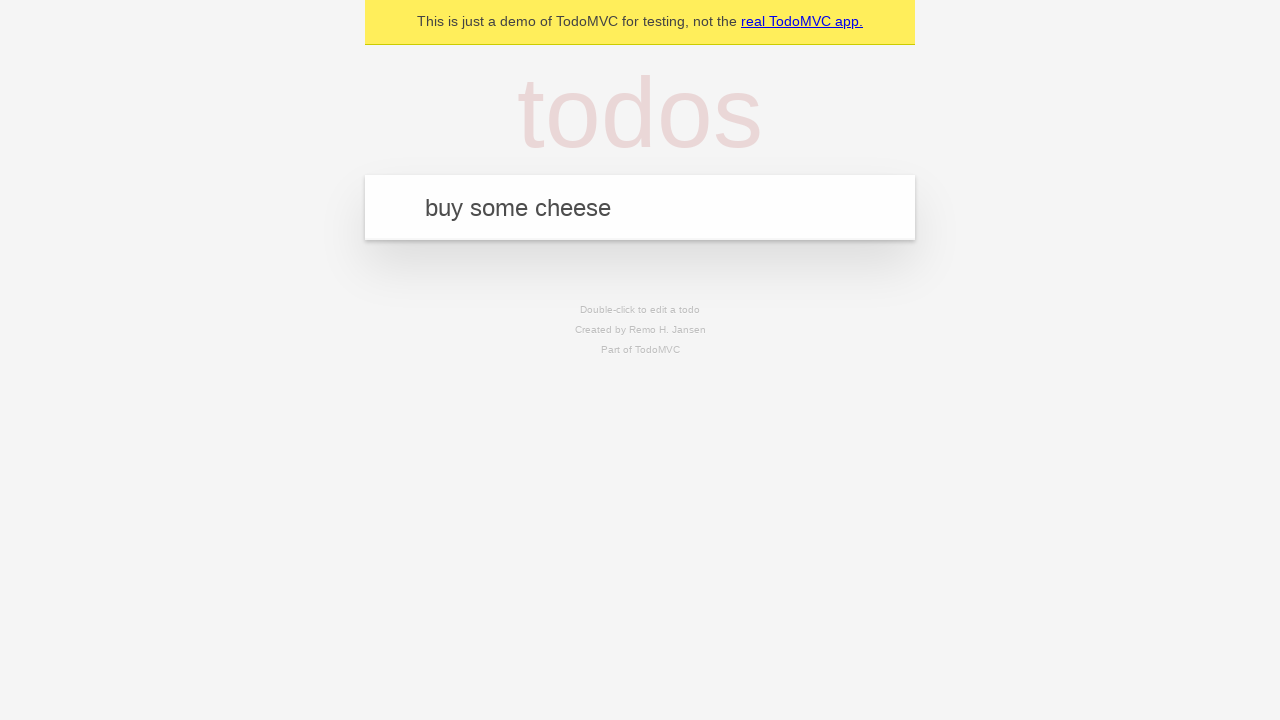

Pressed Enter to create todo 'buy some cheese' on internal:attr=[placeholder="What needs to be done?"i]
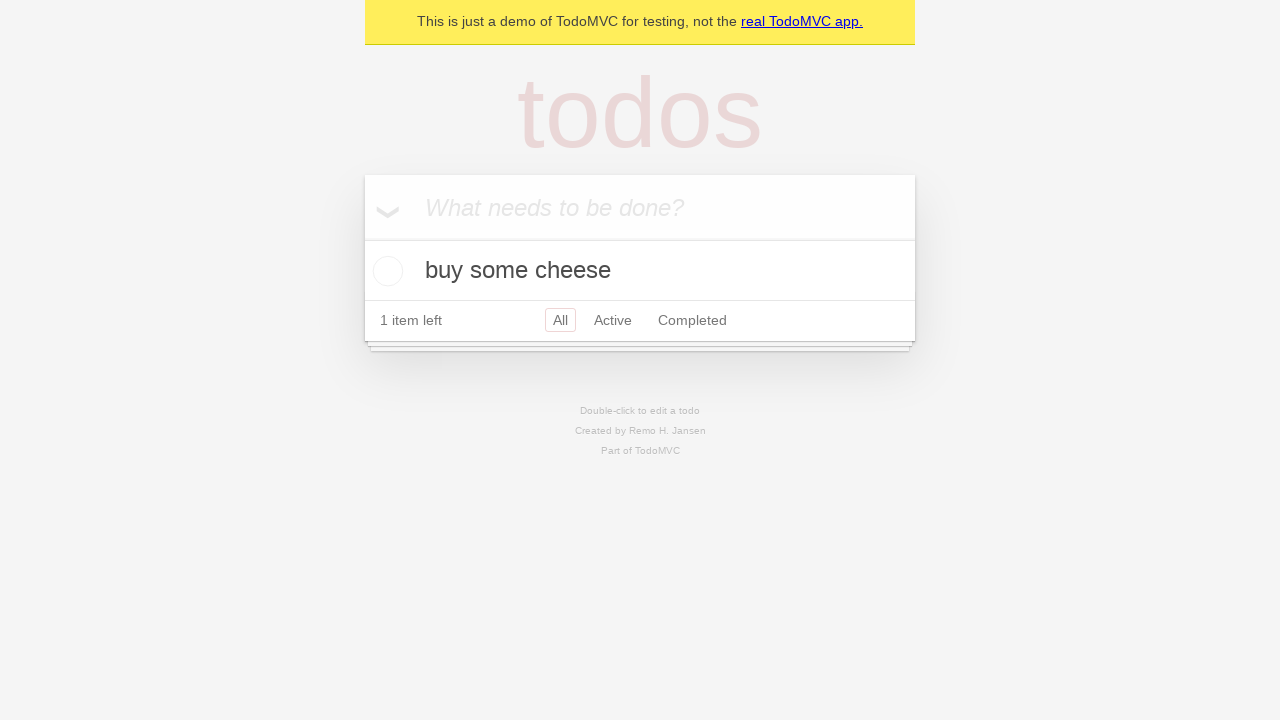

Filled new todo input with 'feed the cat' on internal:attr=[placeholder="What needs to be done?"i]
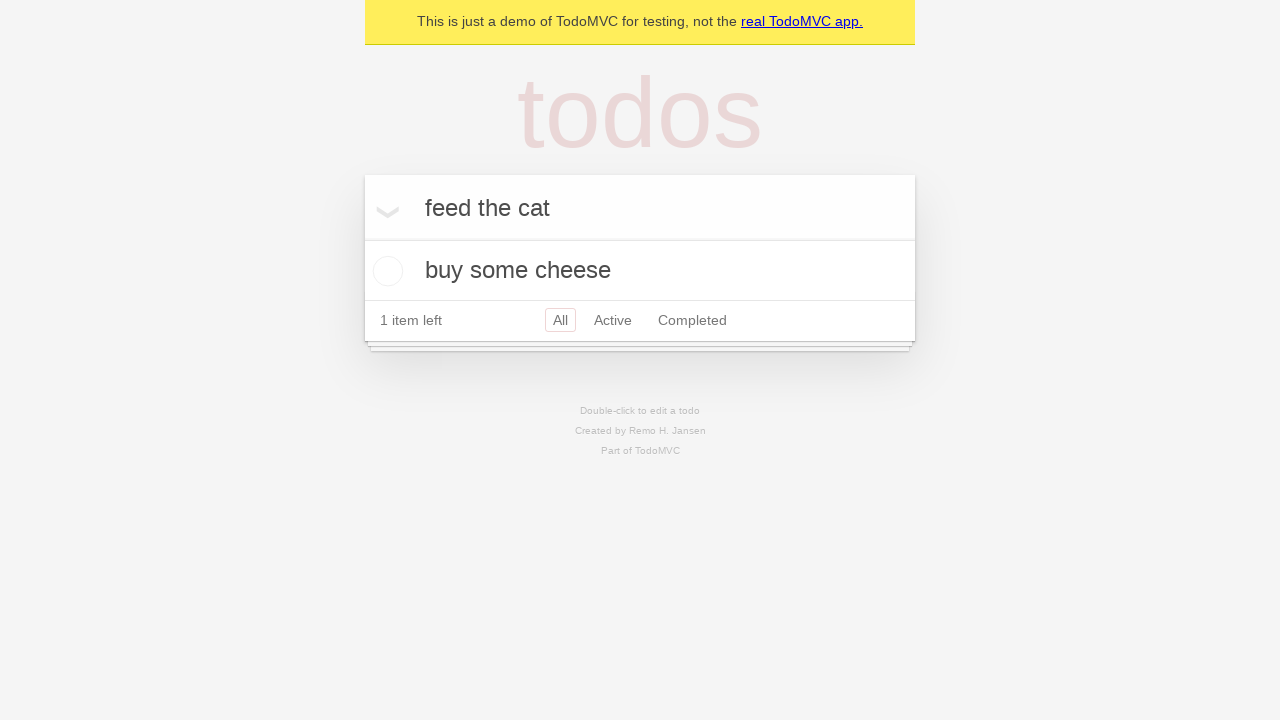

Pressed Enter to create todo 'feed the cat' on internal:attr=[placeholder="What needs to be done?"i]
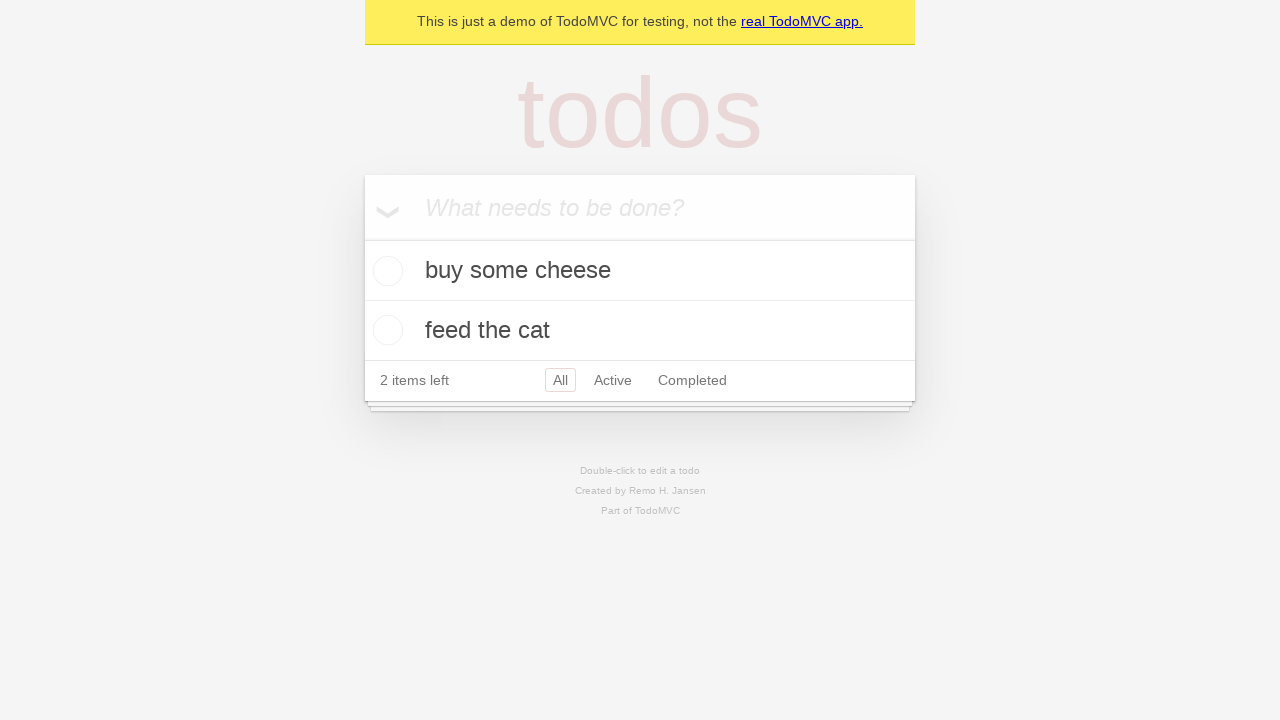

Filled new todo input with 'book a doctors appointment' on internal:attr=[placeholder="What needs to be done?"i]
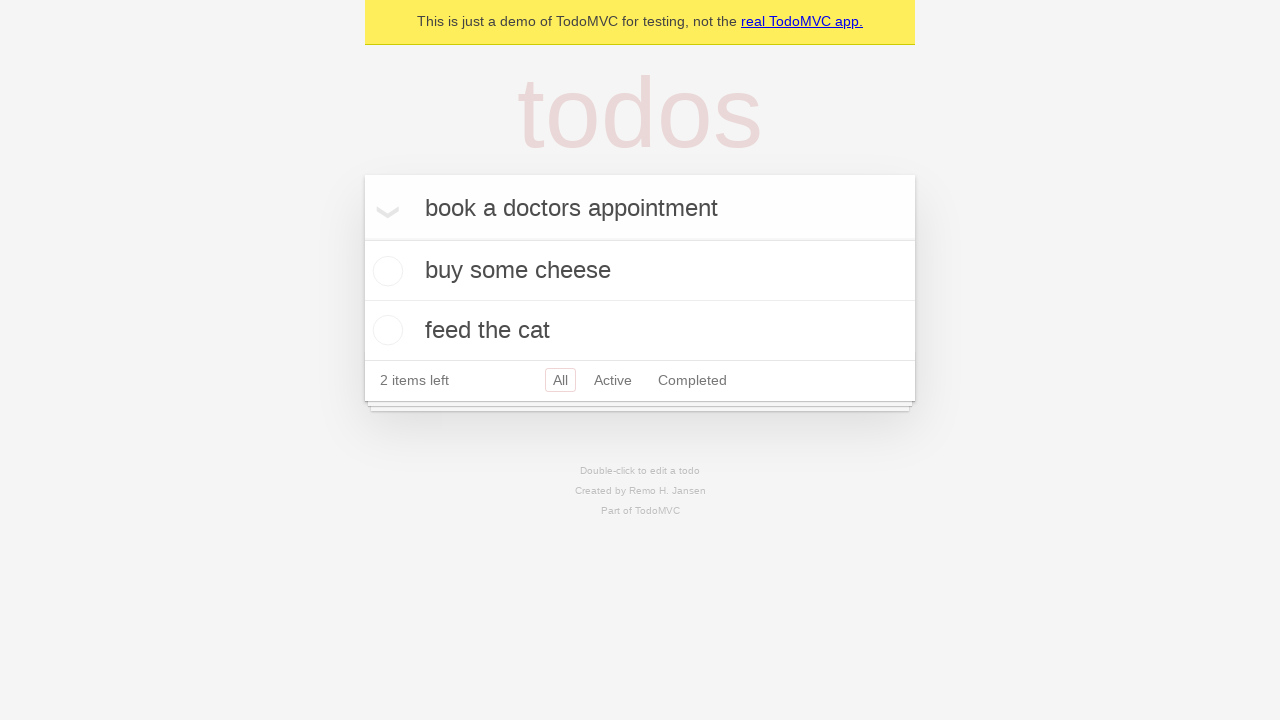

Pressed Enter to create todo 'book a doctors appointment' on internal:attr=[placeholder="What needs to be done?"i]
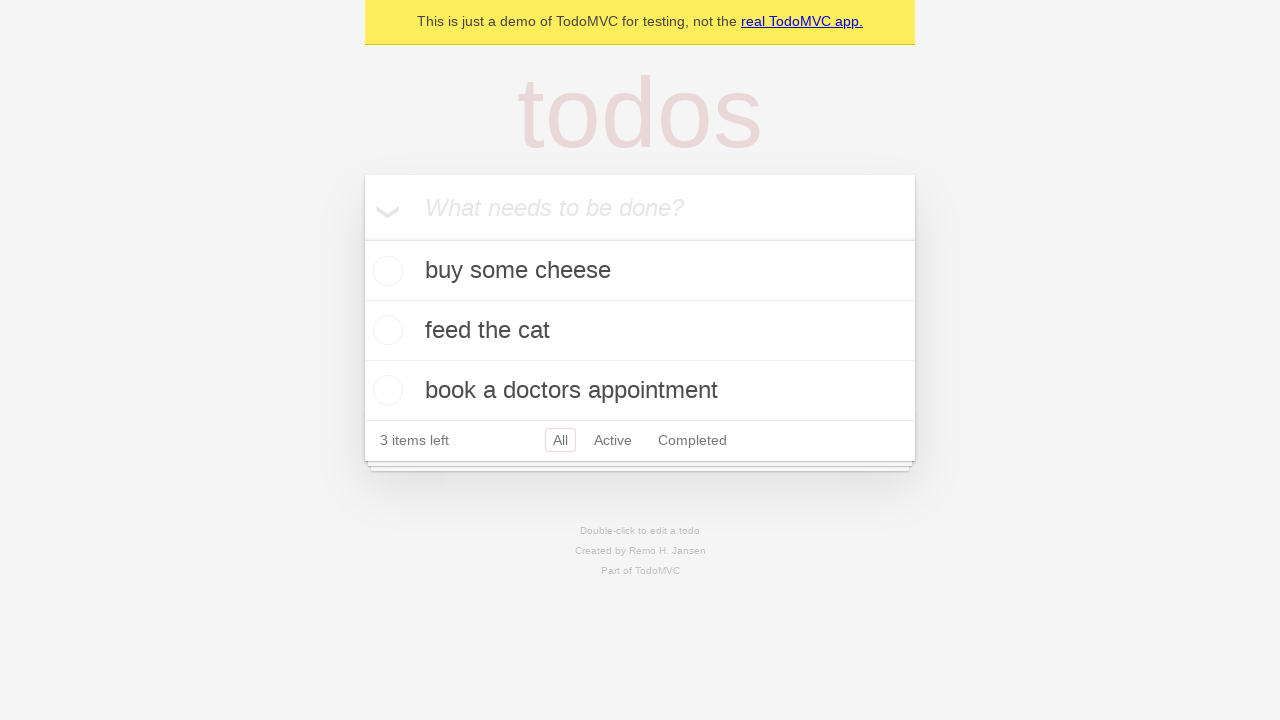

Double-clicked second todo item to enter edit mode at (640, 331) on internal:testid=[data-testid="todo-item"s] >> nth=1
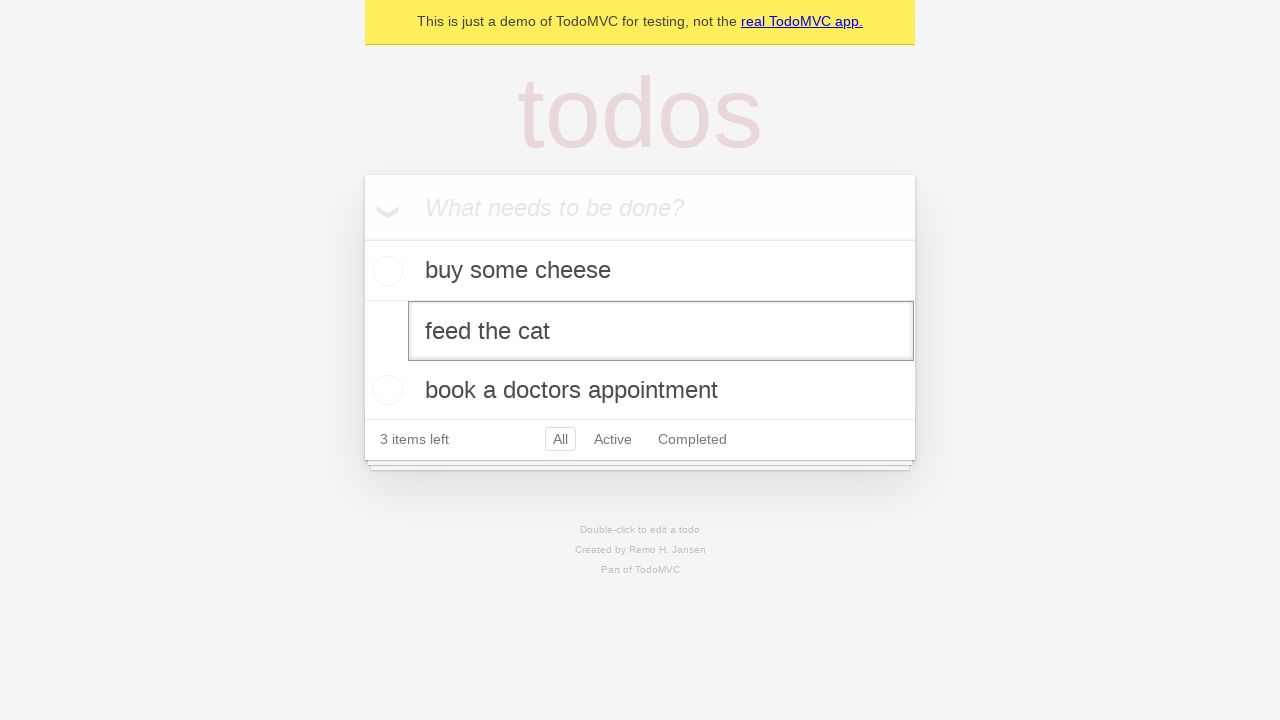

Filled edit input with 'buy some sausages' on internal:testid=[data-testid="todo-item"s] >> nth=1 >> internal:role=textbox[nam
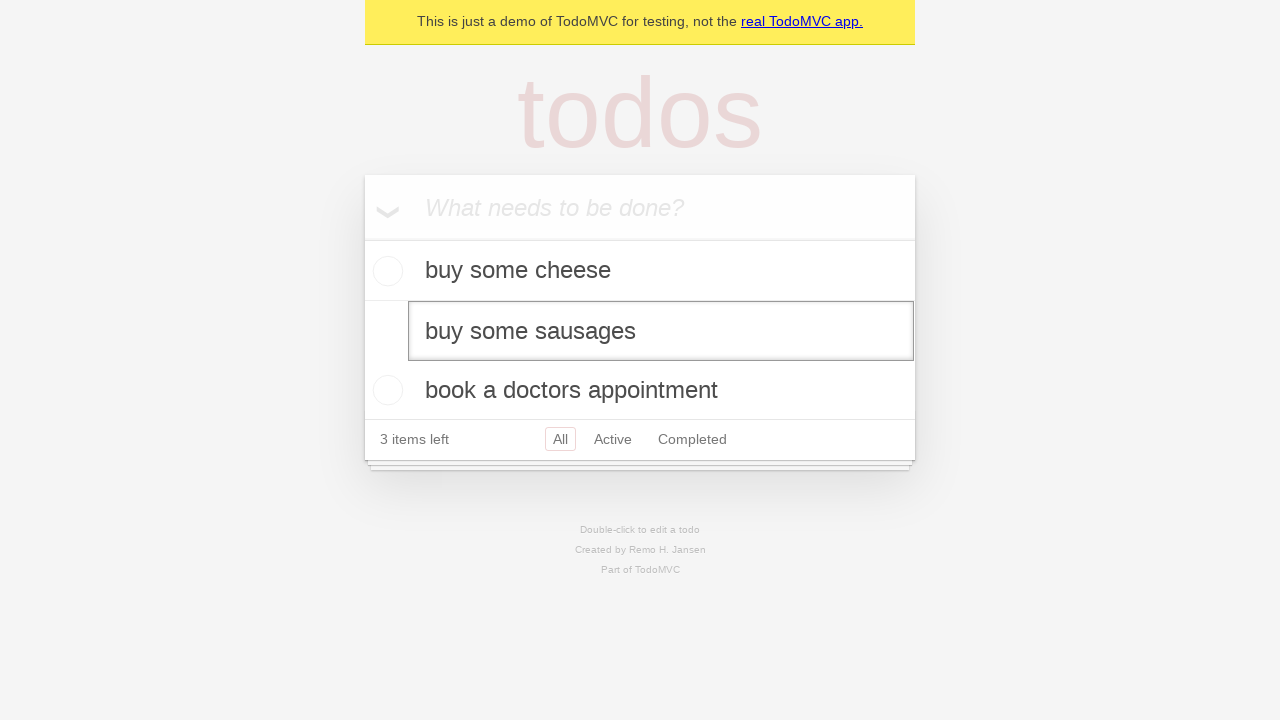

Triggered blur event on edit input to save changes
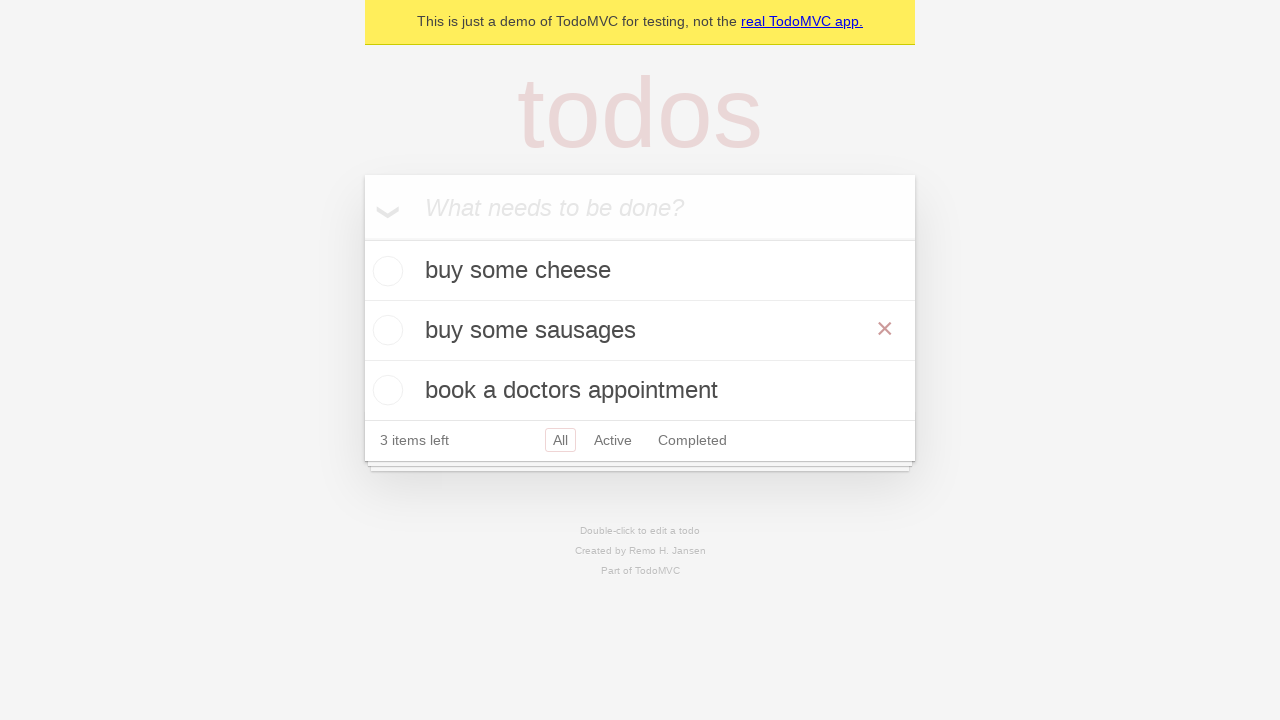

Todo title element loaded, confirming edit was saved
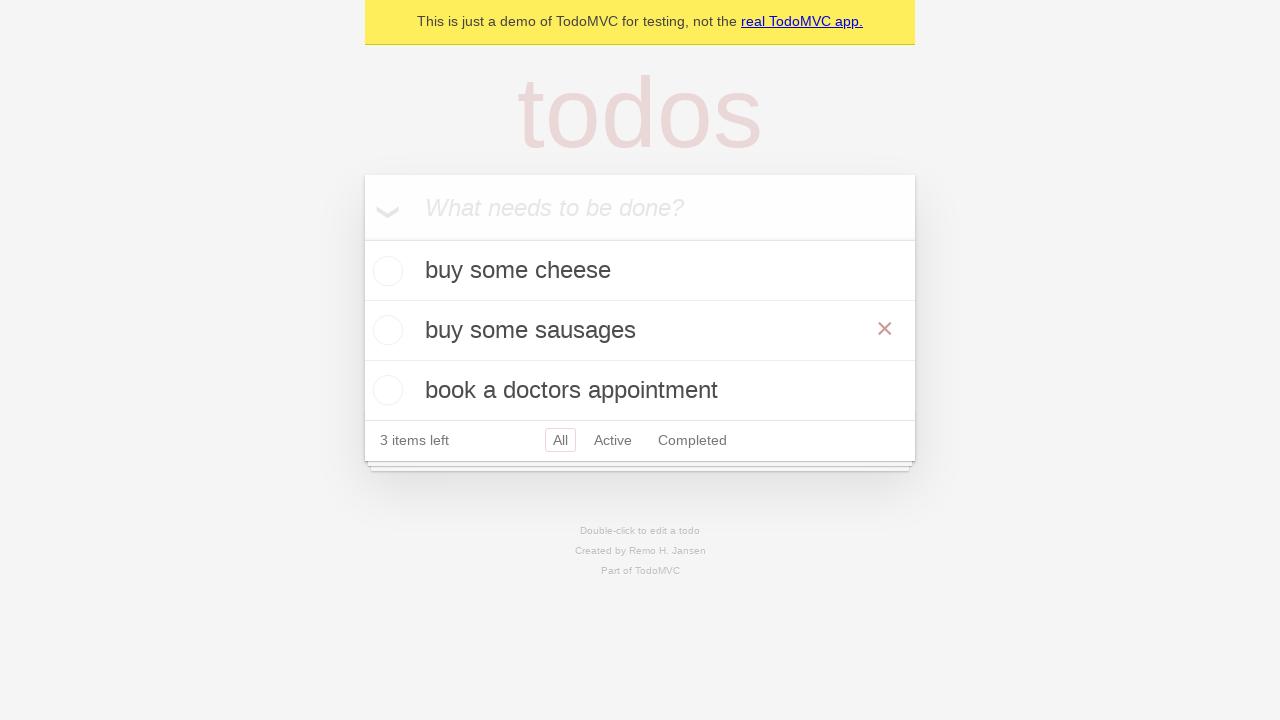

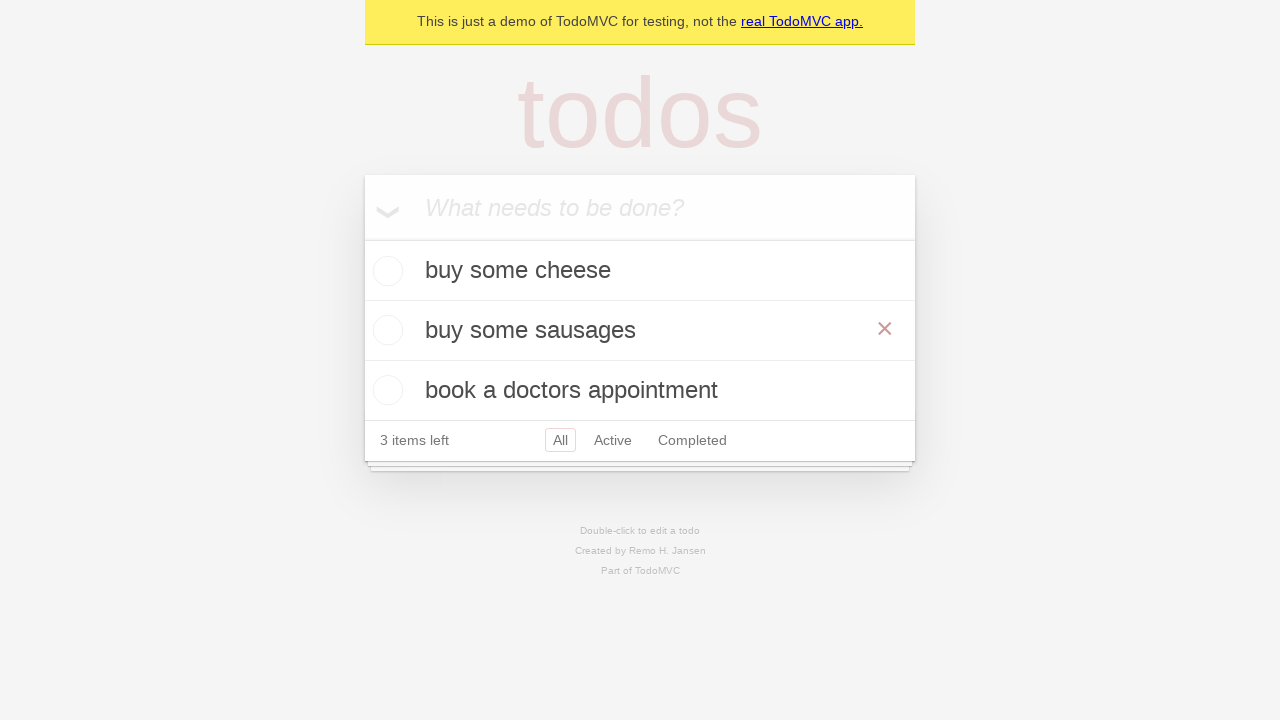